Navigates to Gmail landing page and clicks on the Privacy and Help footer links to verify they are accessible.

Starting URL: https://gmail.com

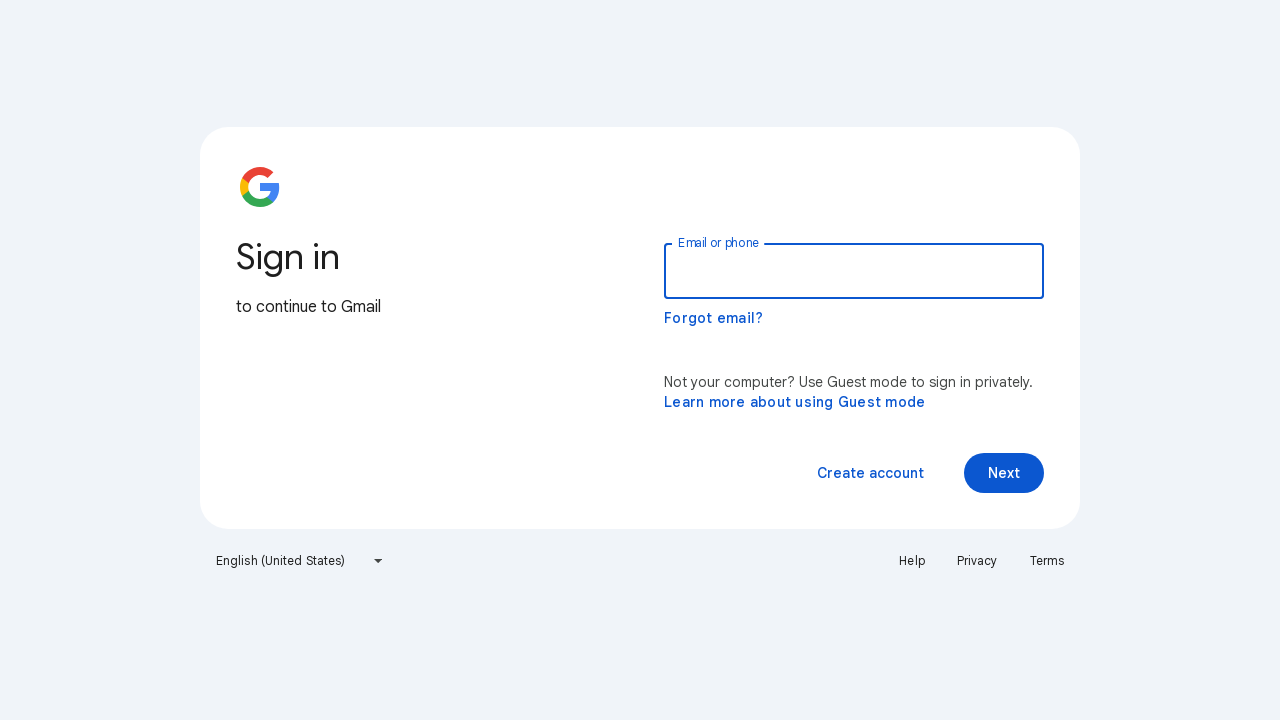

Navigated to Gmail landing page
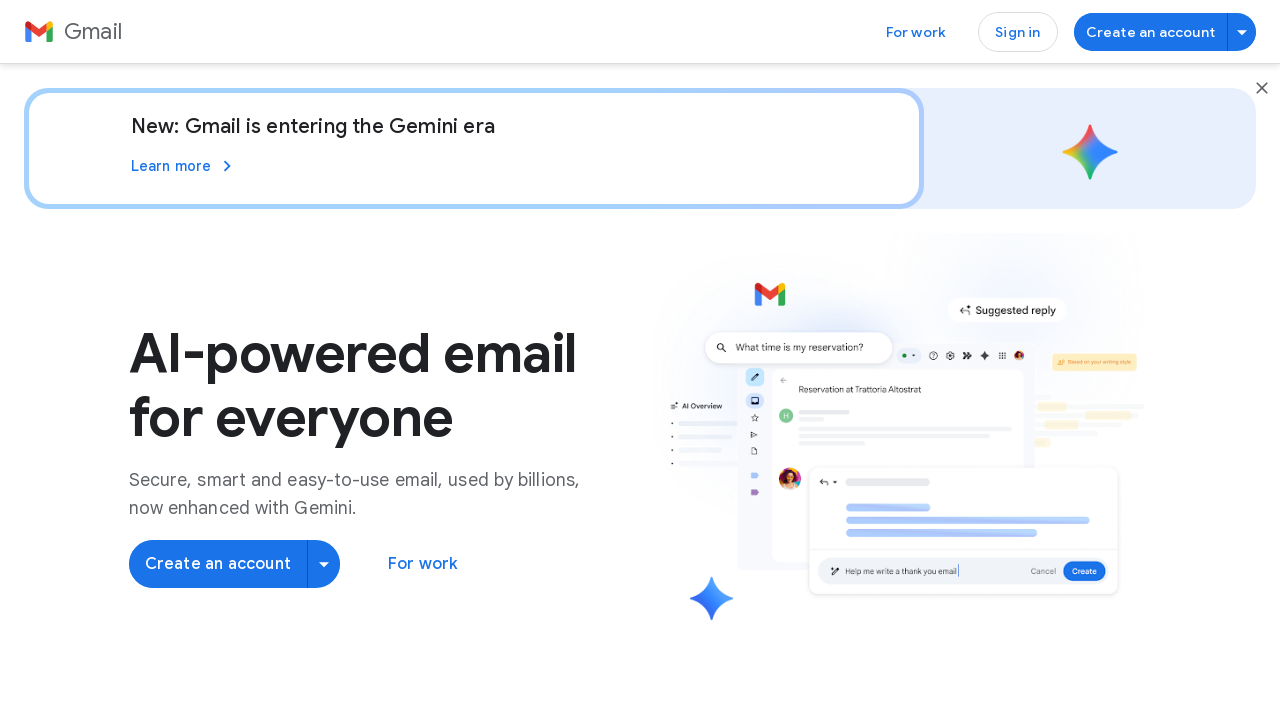

Clicked on Privacy footer link at (210, 631) on text=Privacy
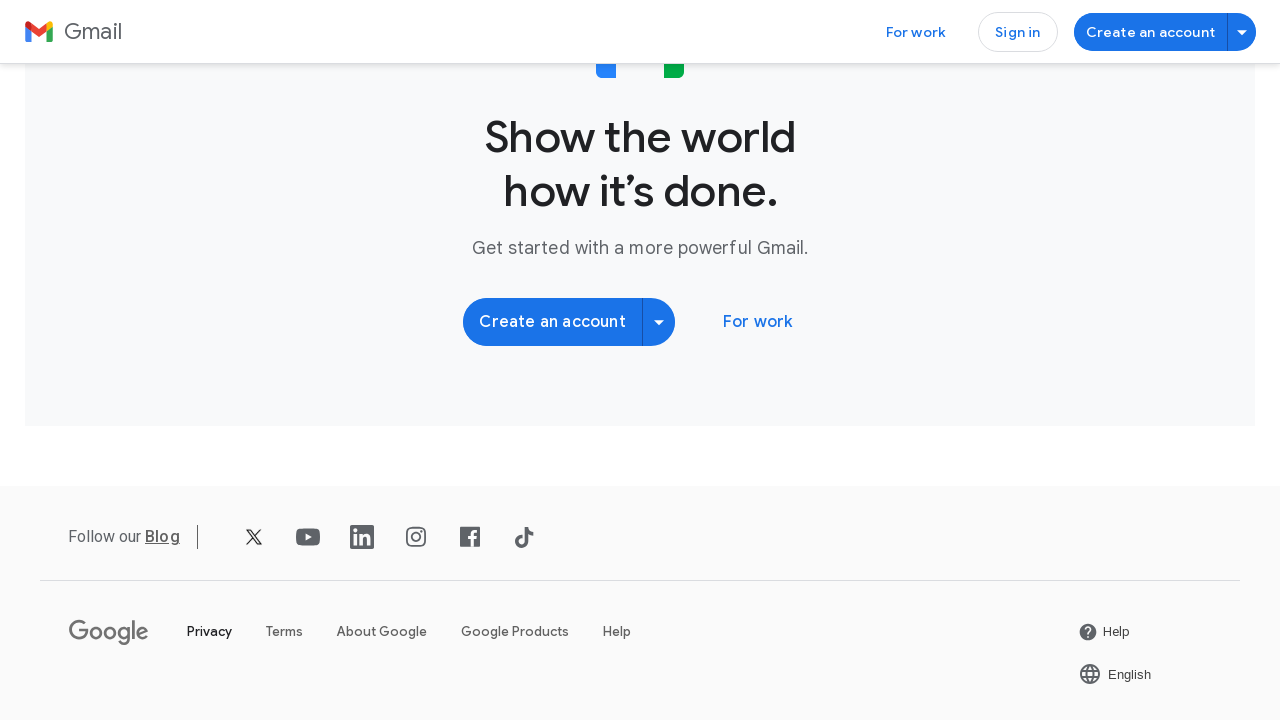

Navigated back to Gmail landing page
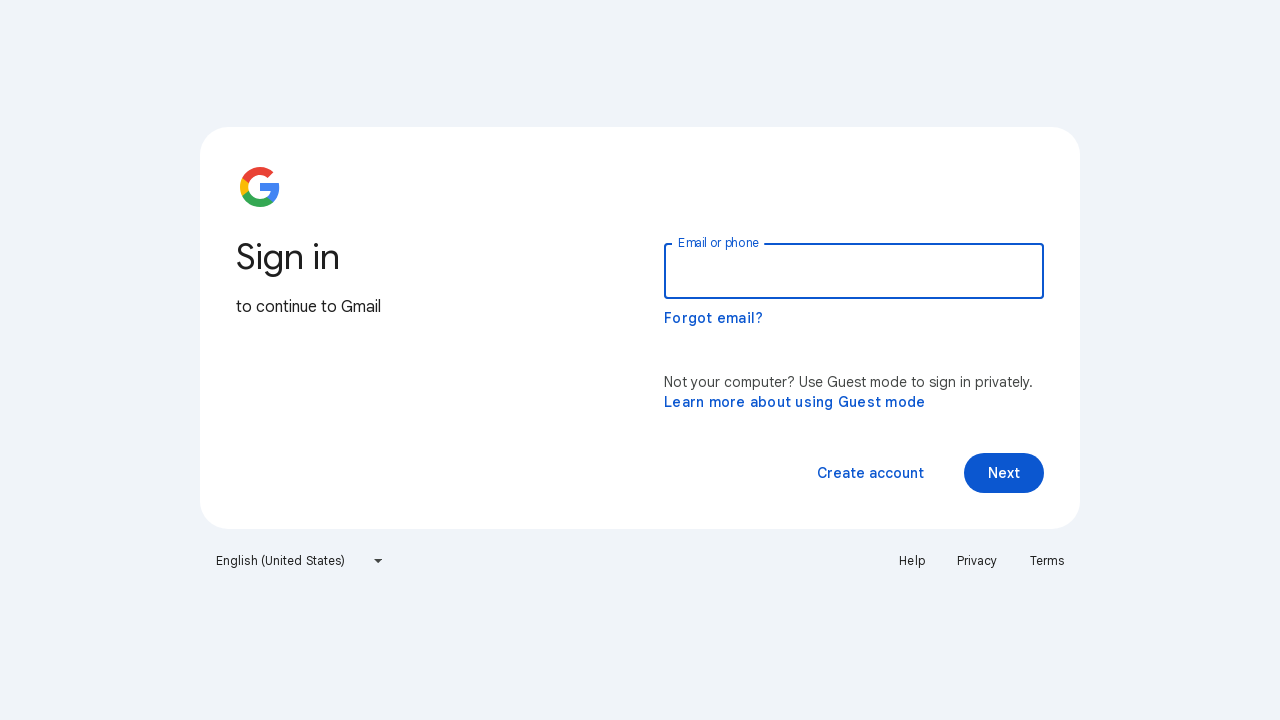

Clicked on Help footer link at (912, 561) on text=Help
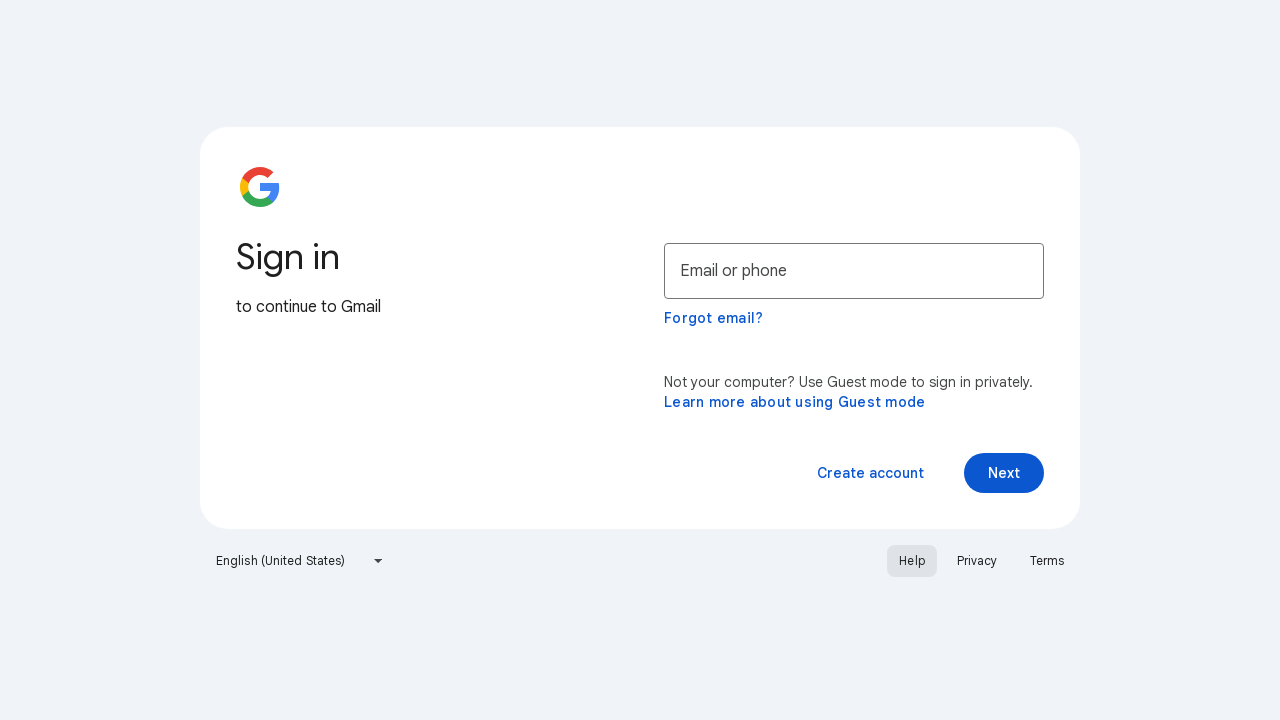

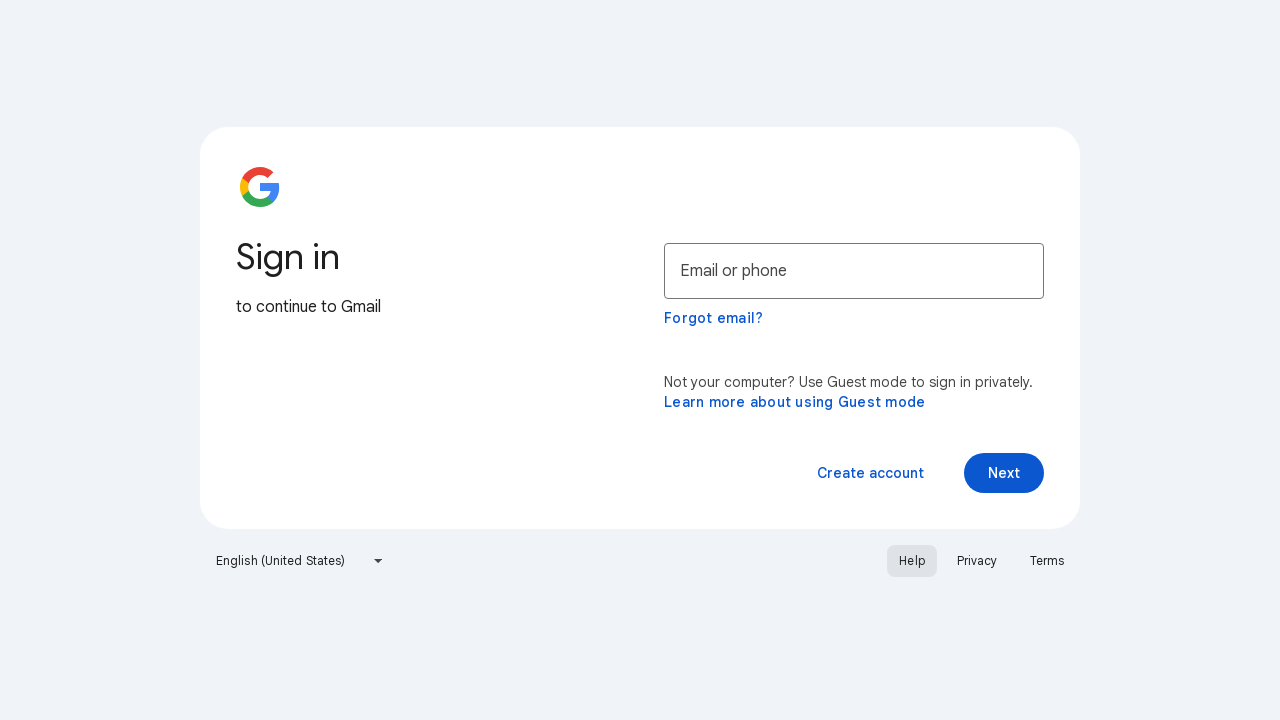